Tests date picker functionality by navigating to the Date Picker section and entering a customized date (7 days from current date) into the date text field.

Starting URL: https://demoapps.qspiders.com/ui?scenario=1

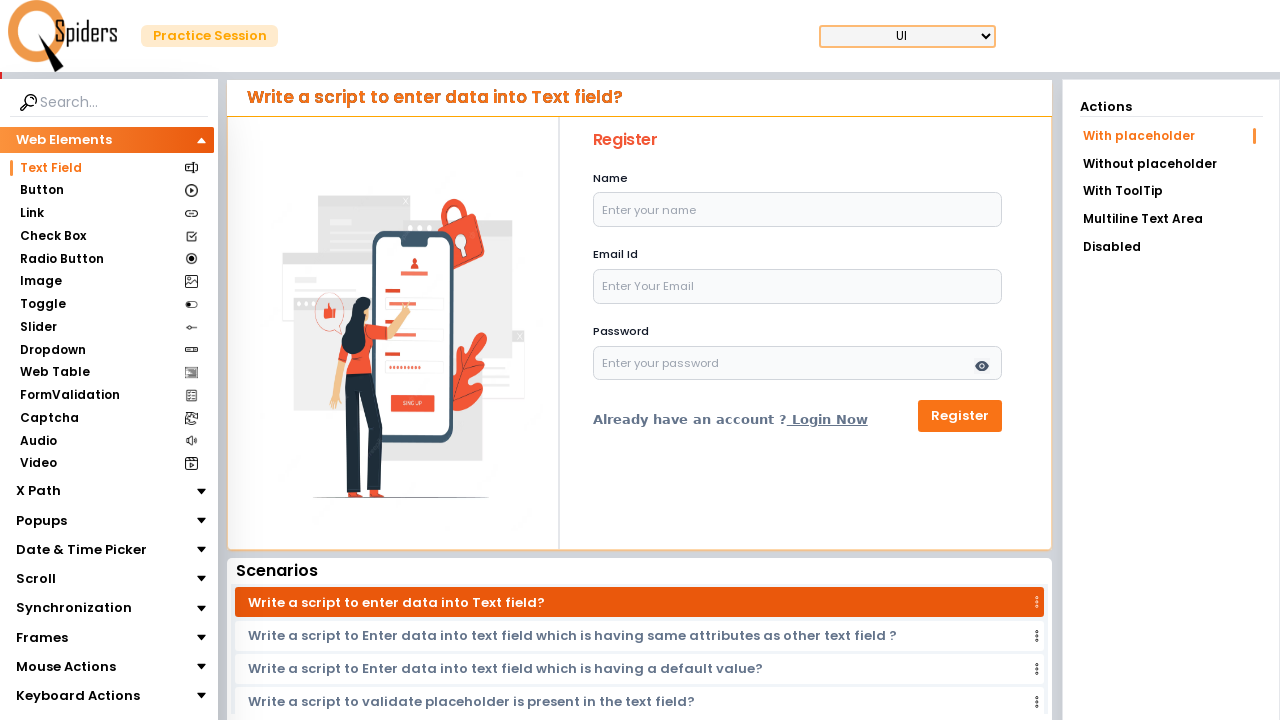

Clicked on 'Date & Time Picker' section at (82, 550) on xpath=//section[text()='Date & Time Picker']
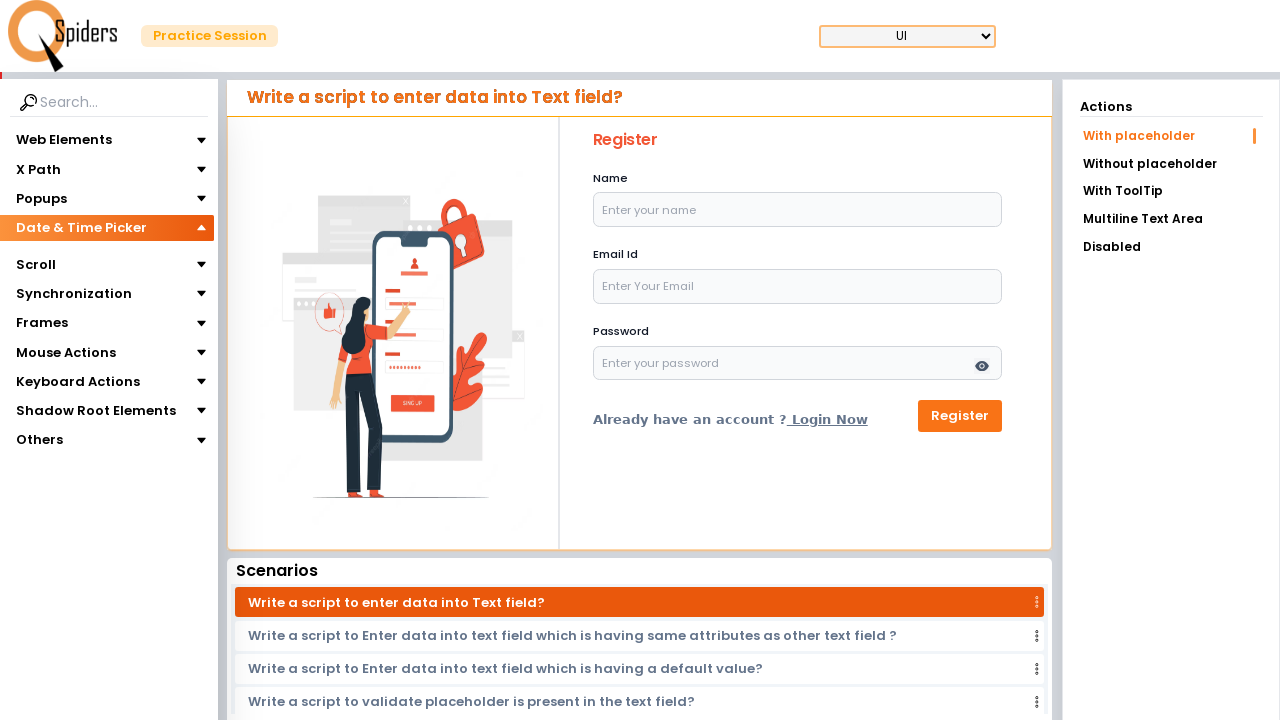

Clicked on 'Date Picker' section at (56, 256) on xpath=//section[text()='Date Picker']
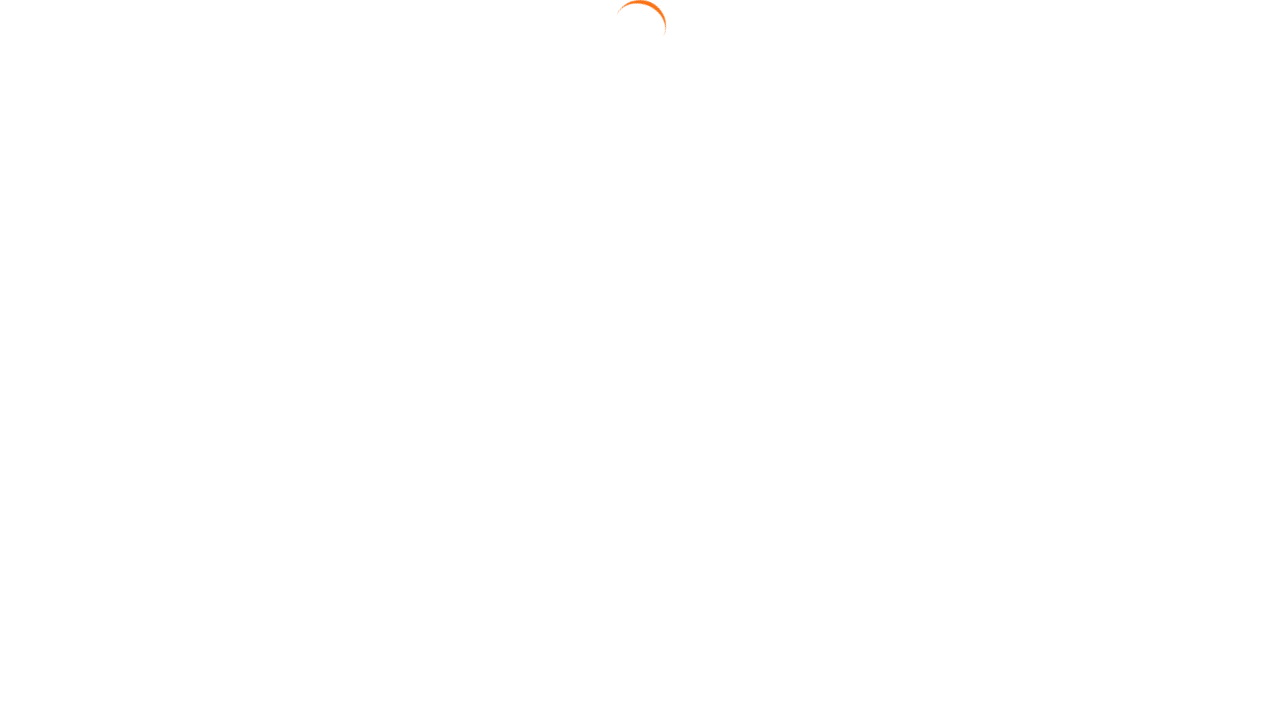

Calculated future date 7 days from now: 09-03-2026
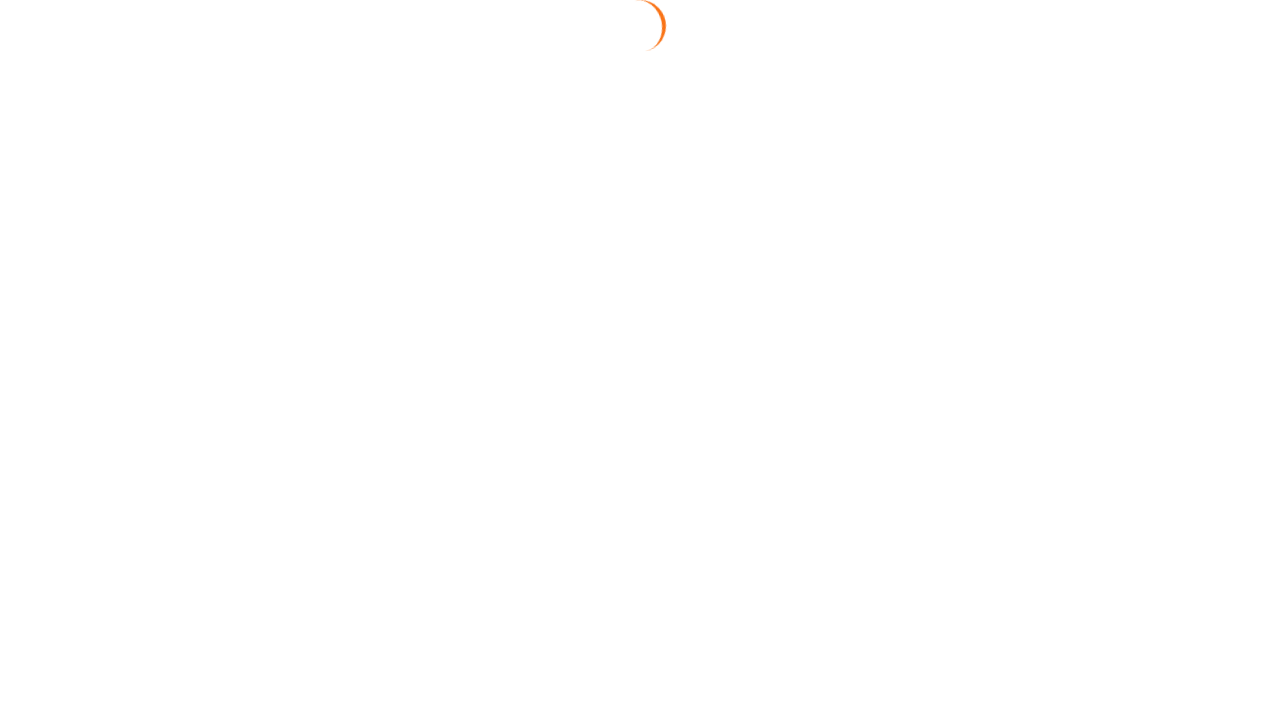

Entered customized date '09-03-2026' into the date text field on input[placeholder='Select A Date']
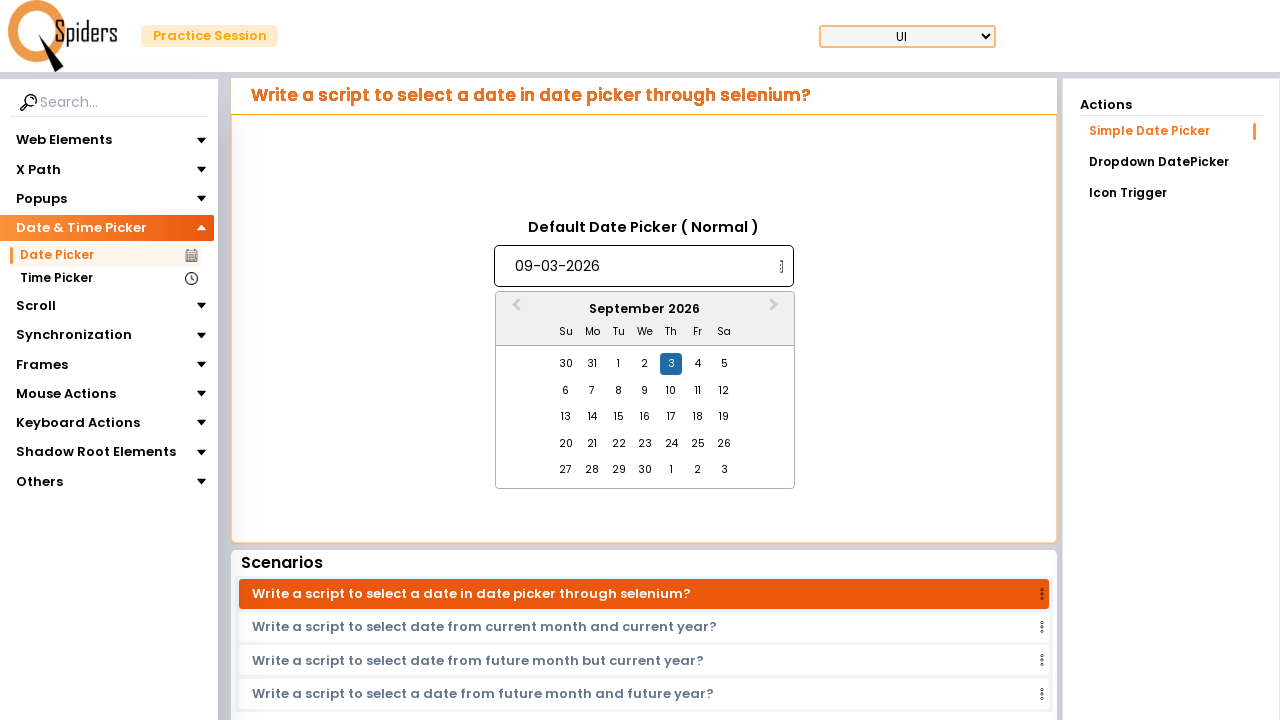

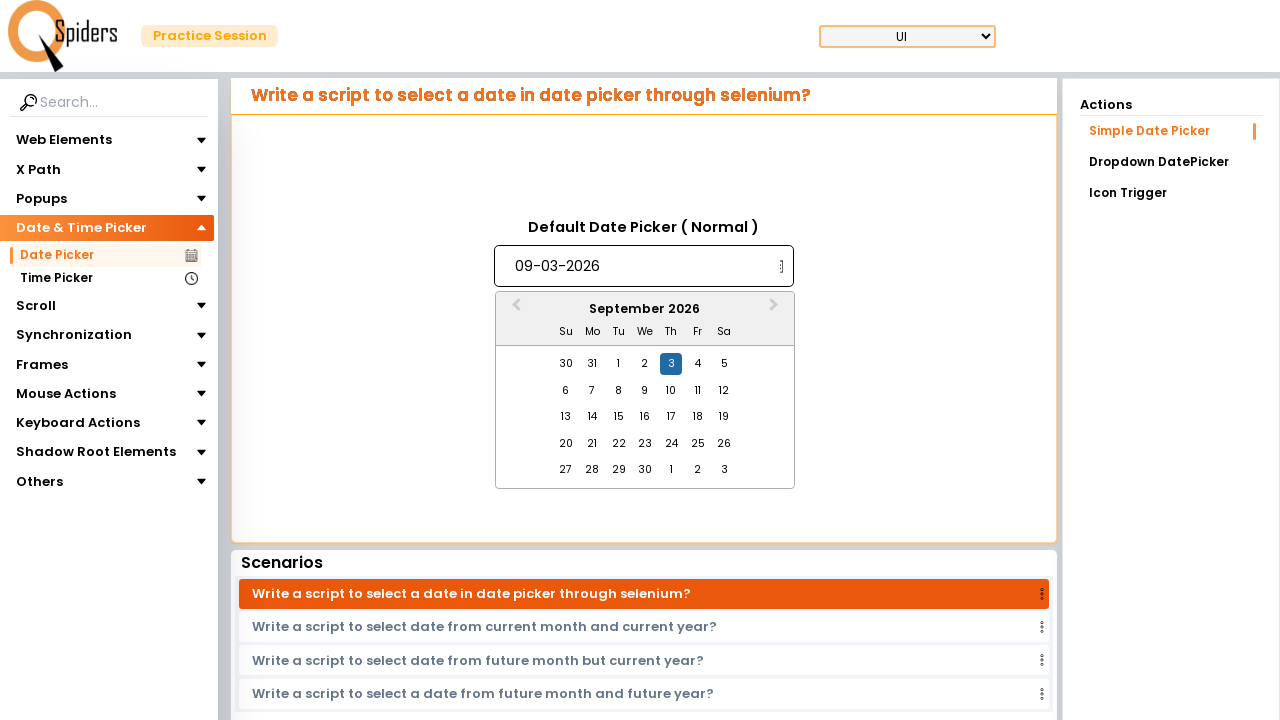